Tests clicking a button with a dynamically generated ID on the UI Testing Playground website to verify the ability to locate elements by class rather than ID.

Starting URL: http://uitestingplayground.com/dynamicid

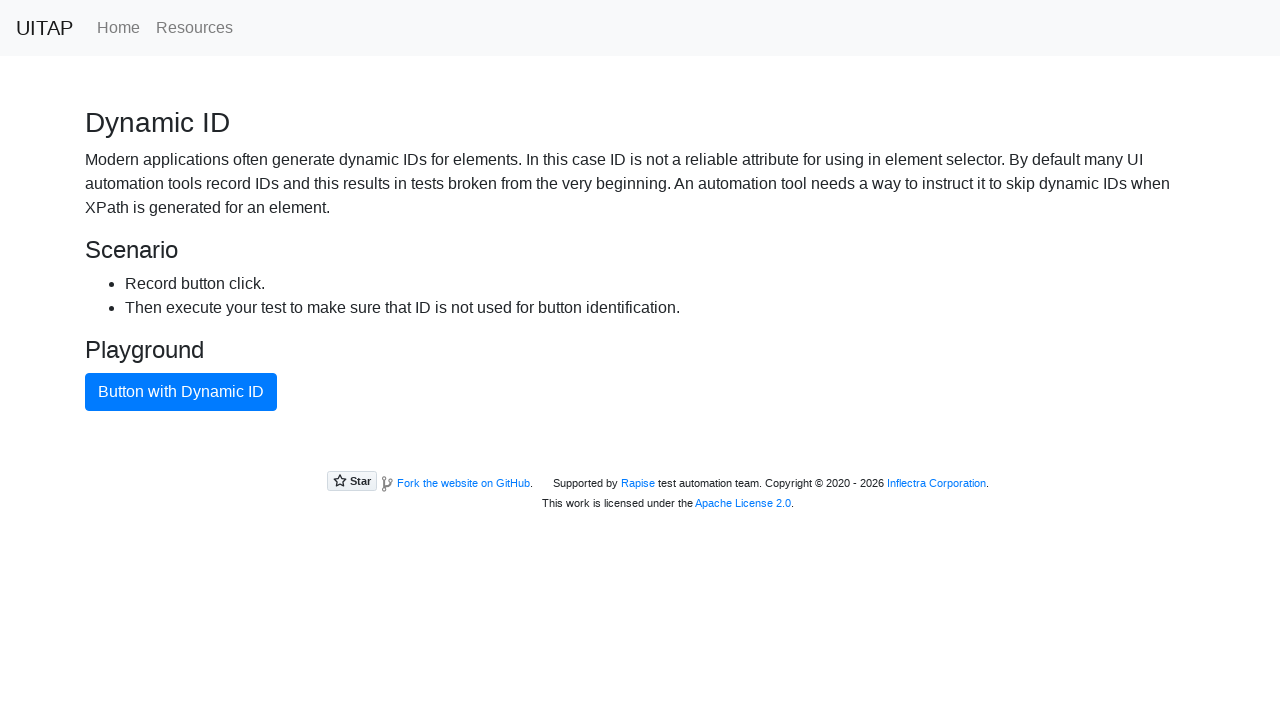

Clicked the blue button with dynamic ID using class selector 'btn-primary' at (181, 392) on button.btn-primary
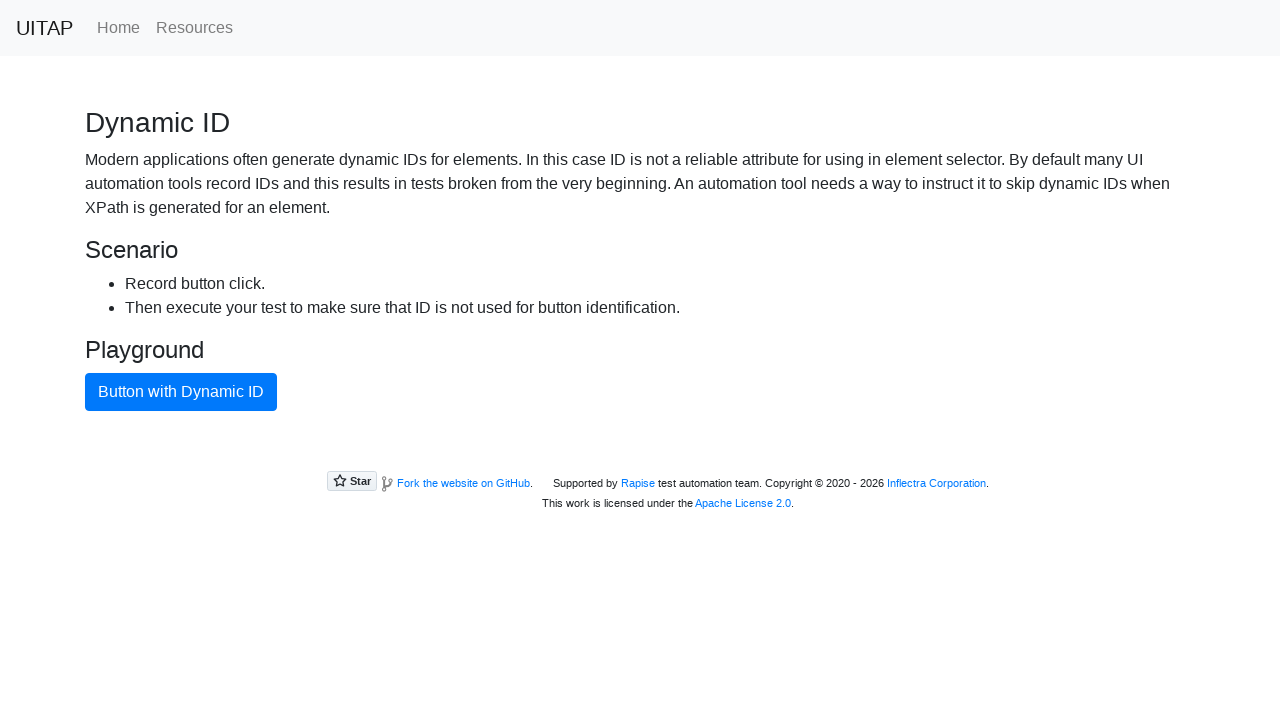

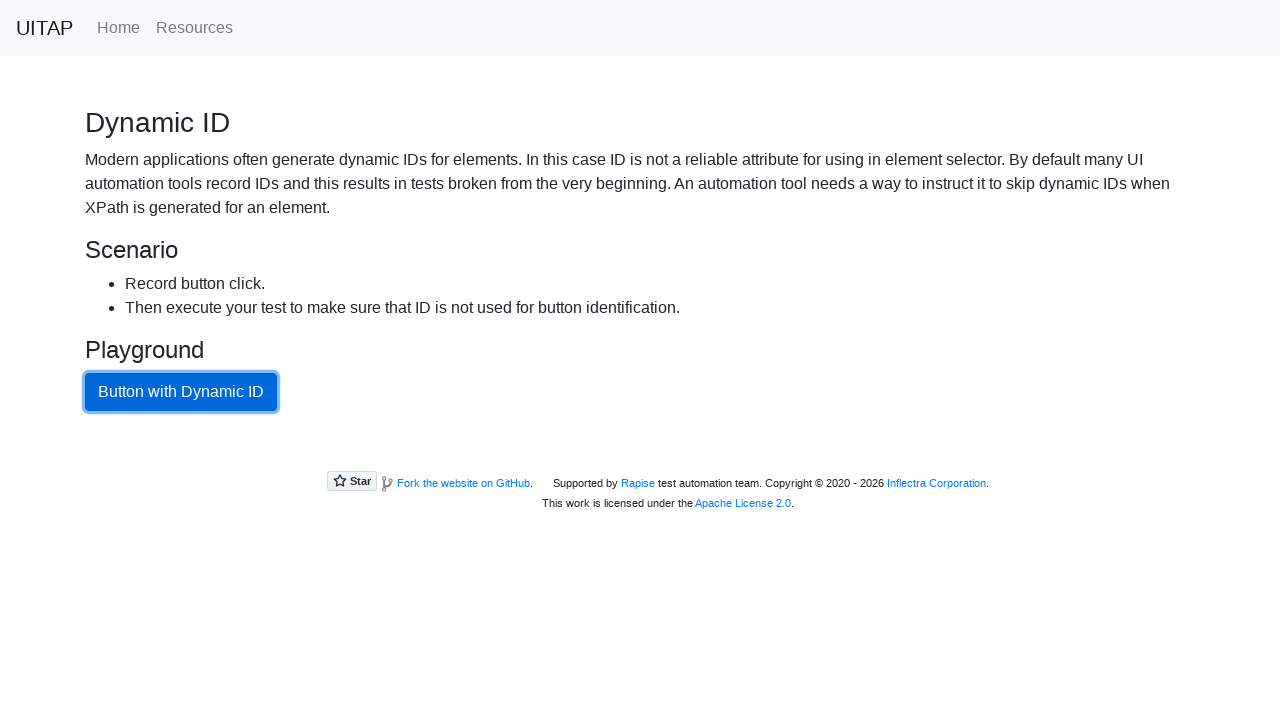